Tests basic HTML element interactions including clicking radio buttons, toggling checkboxes, handling a JavaScript prompt alert, and clicking a link on a test page.

Starting URL: https://omayo.blogspot.com/

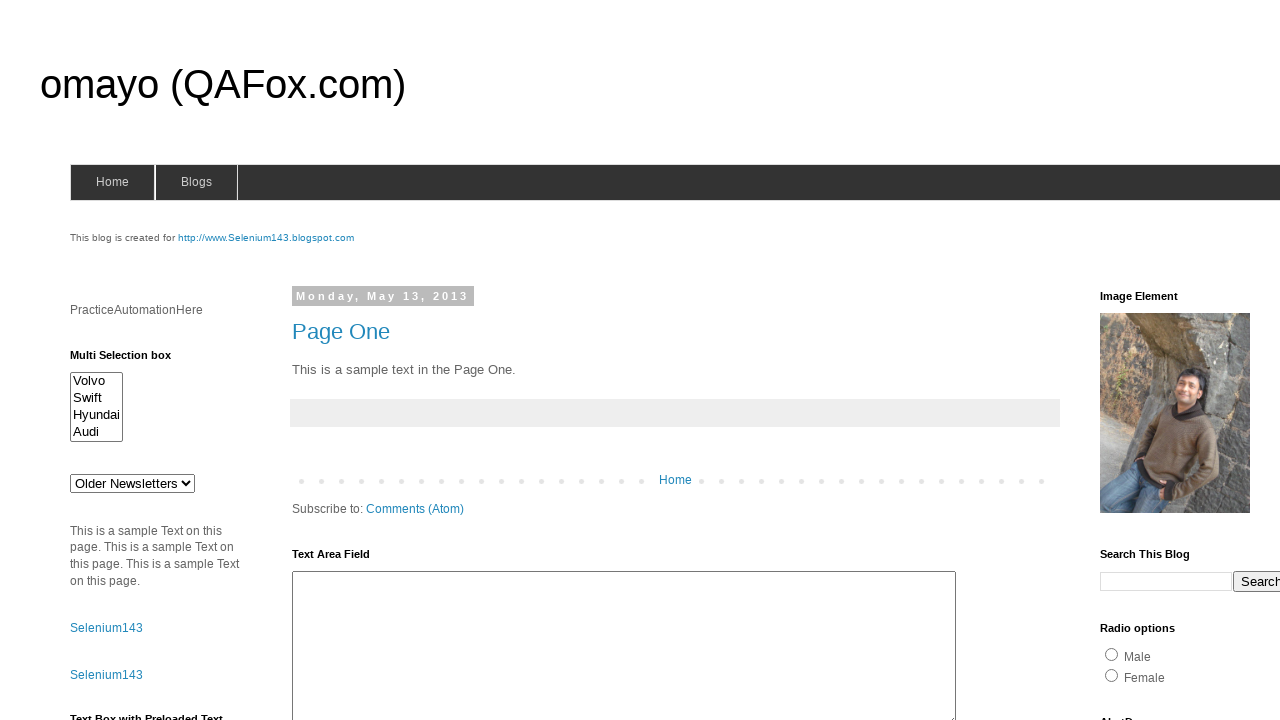

Clicked the first radio button (radio1) at (1112, 654) on #radio1
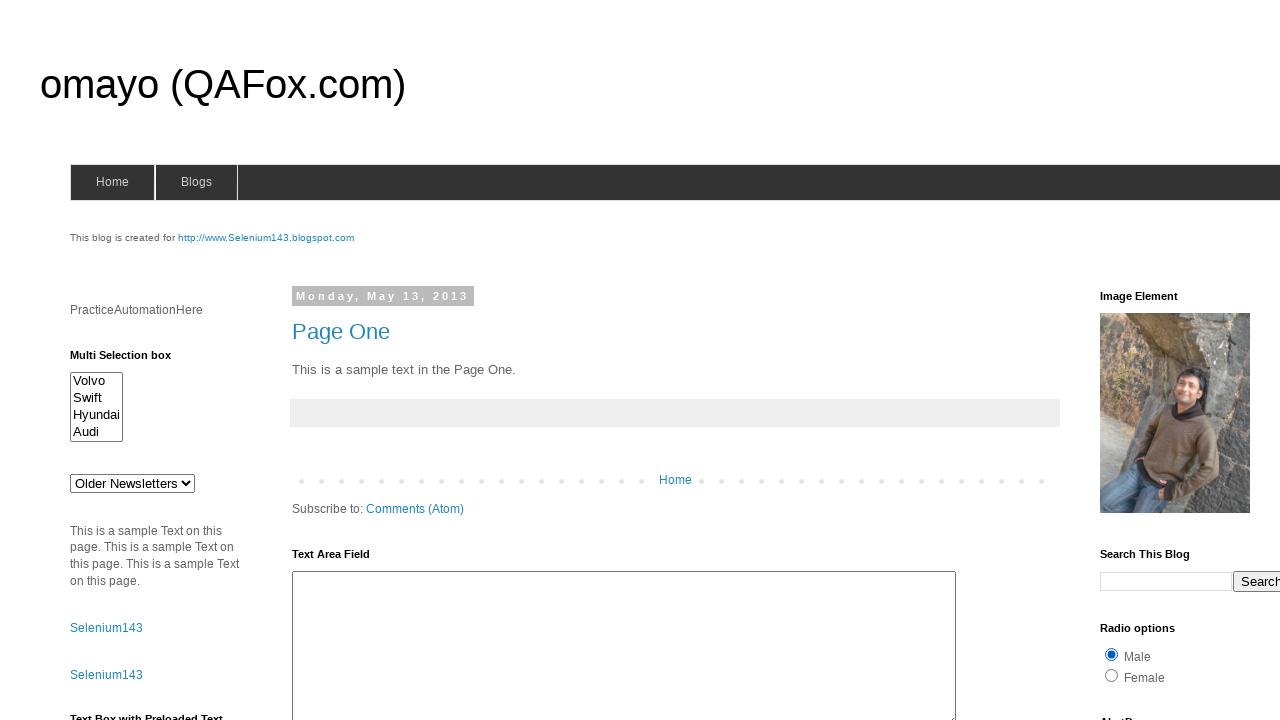

Clicked the second radio button (radio2) at (1112, 675) on #radio2
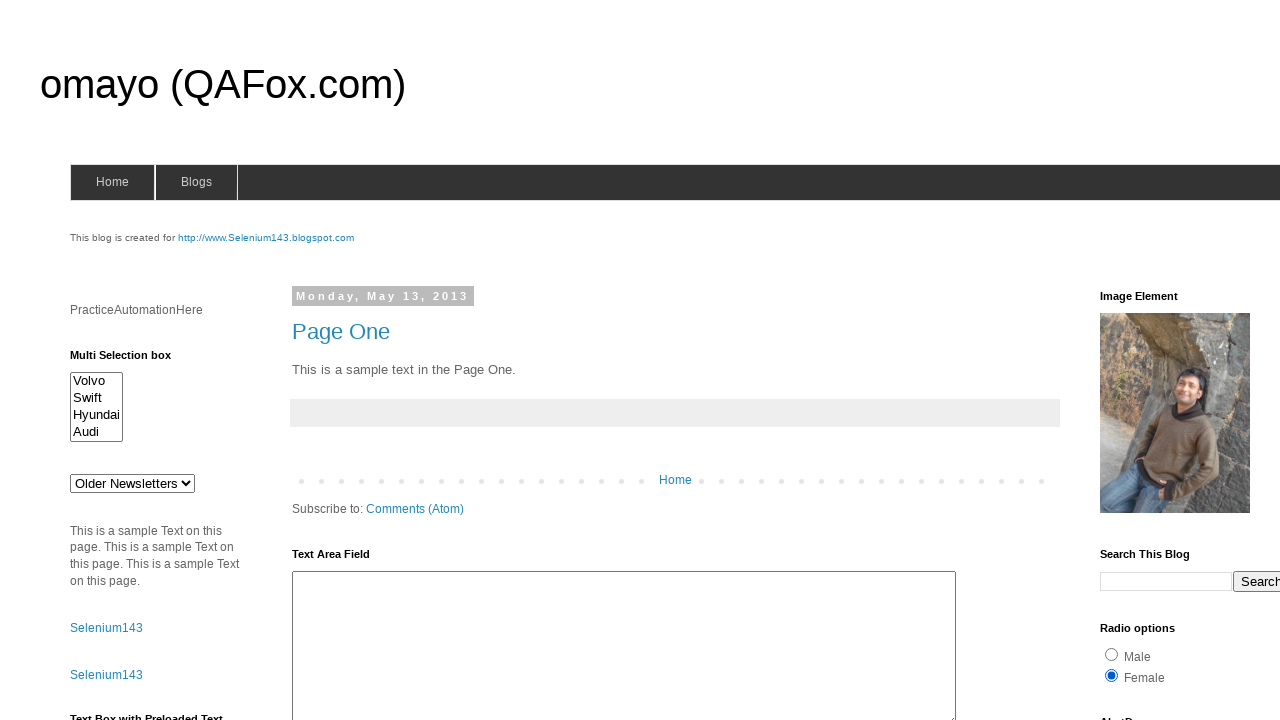

Located radio2 element for checking selection status
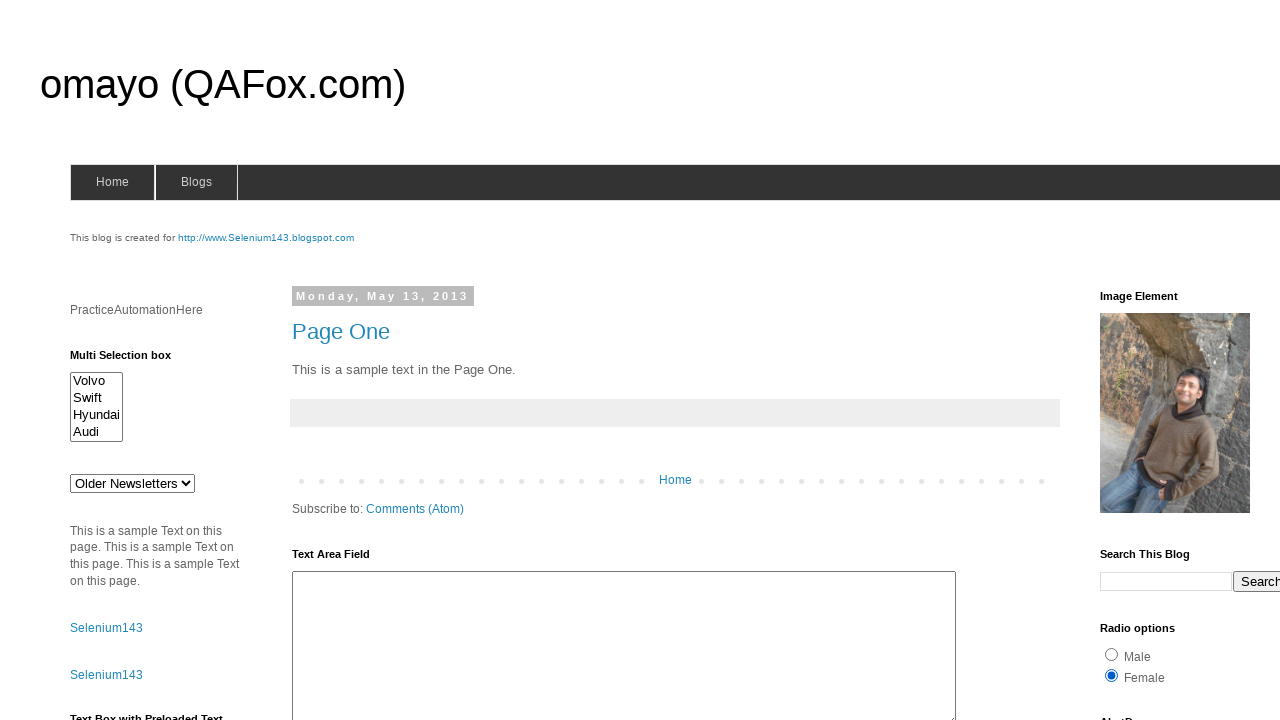

radio2 was selected, clicked radio1 to switch selection at (1112, 654) on #radio1
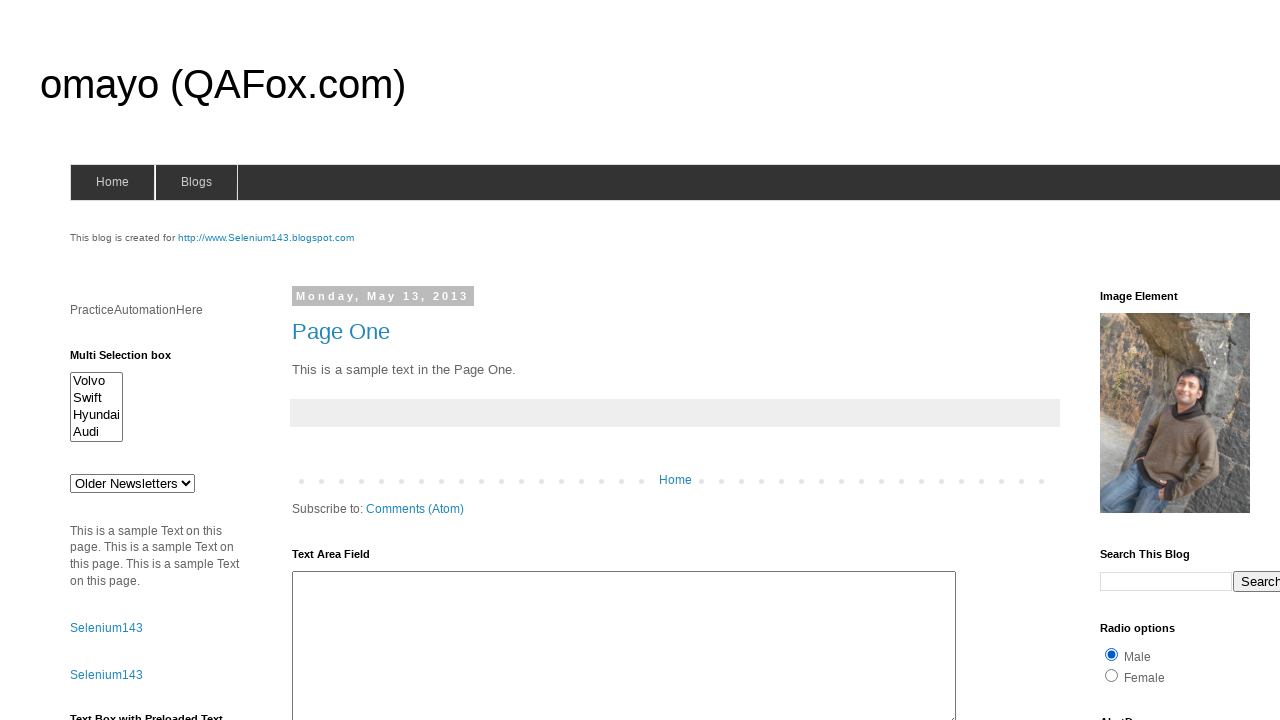

Located orange checkbox (checkbox1) for checking selection status
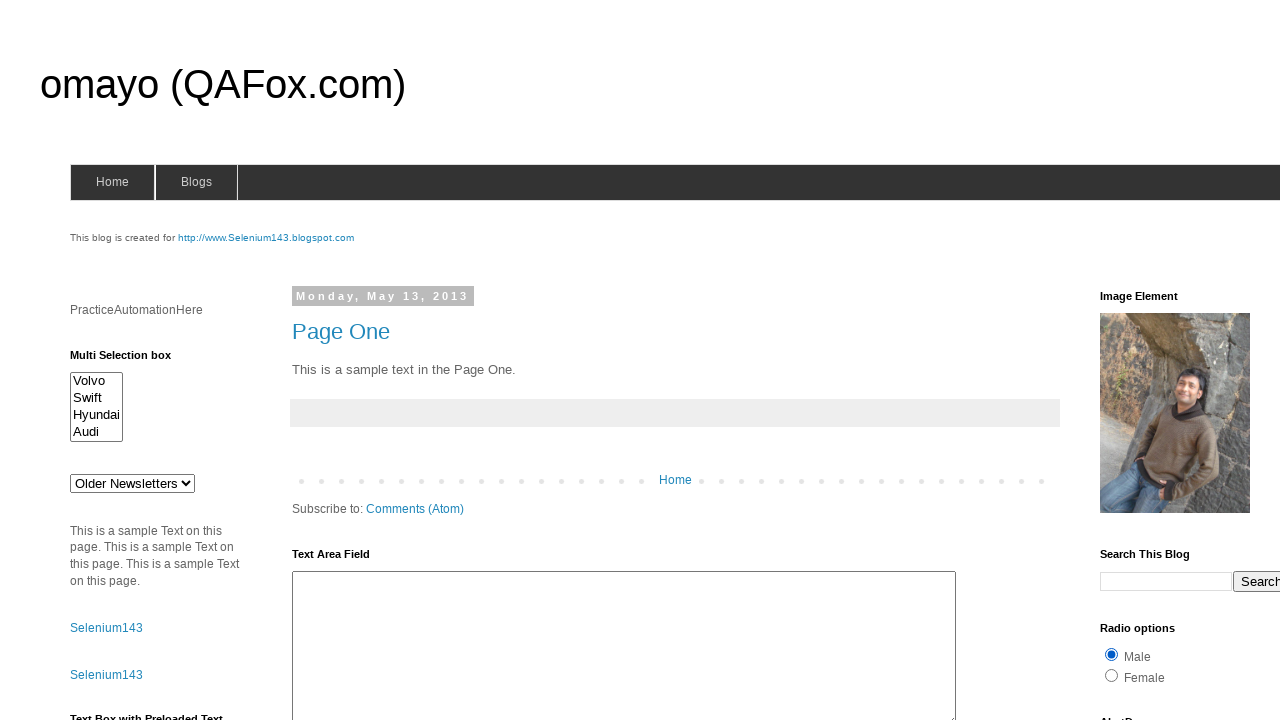

Orange checkbox was selected, unchecked it at (1152, 361) on #checkbox1
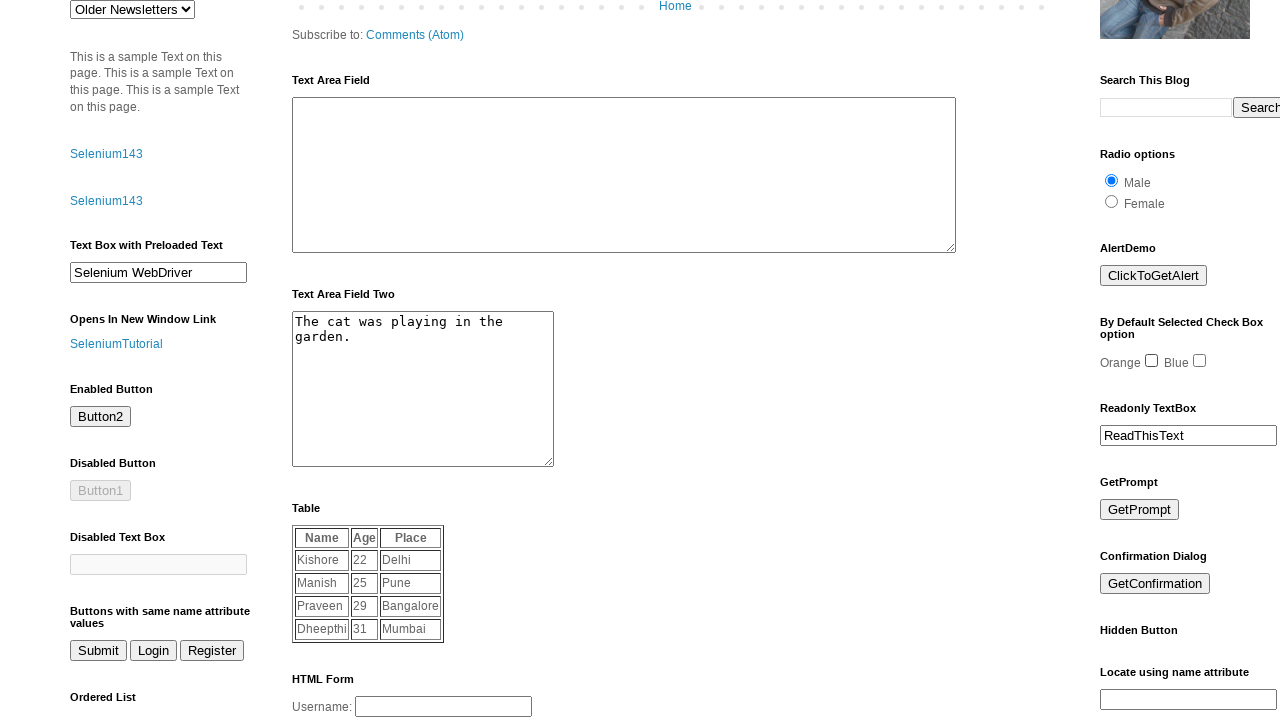

Clicked blue checkbox (checkbox2) to select it at (1200, 361) on #checkbox2
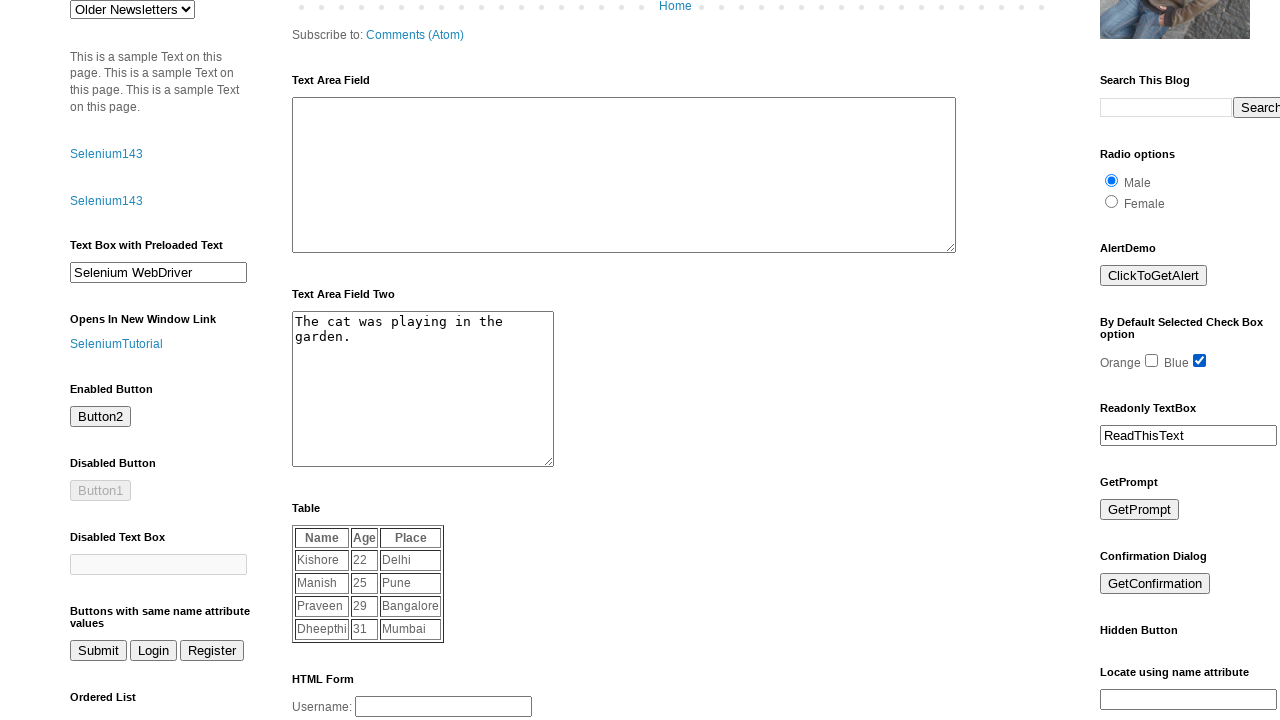

Registered dialog handler for prompt alert
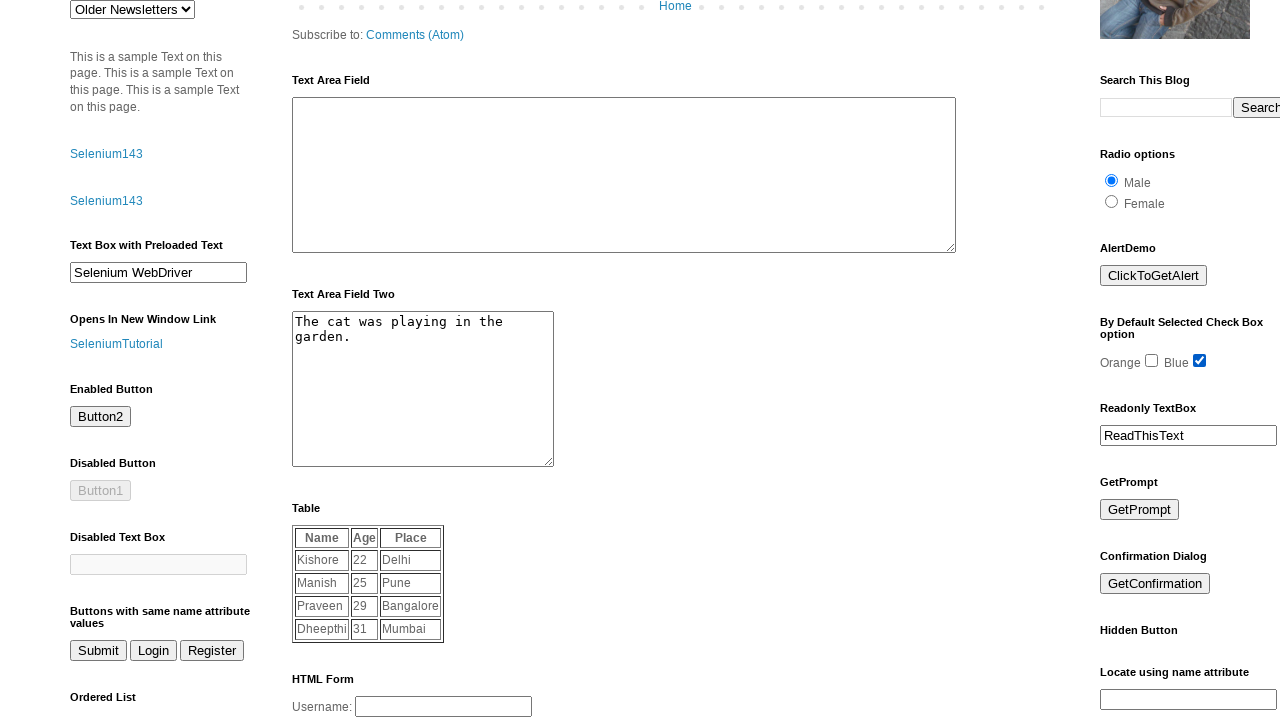

Clicked prompt button to trigger JavaScript prompt dialog at (1140, 510) on #prompt
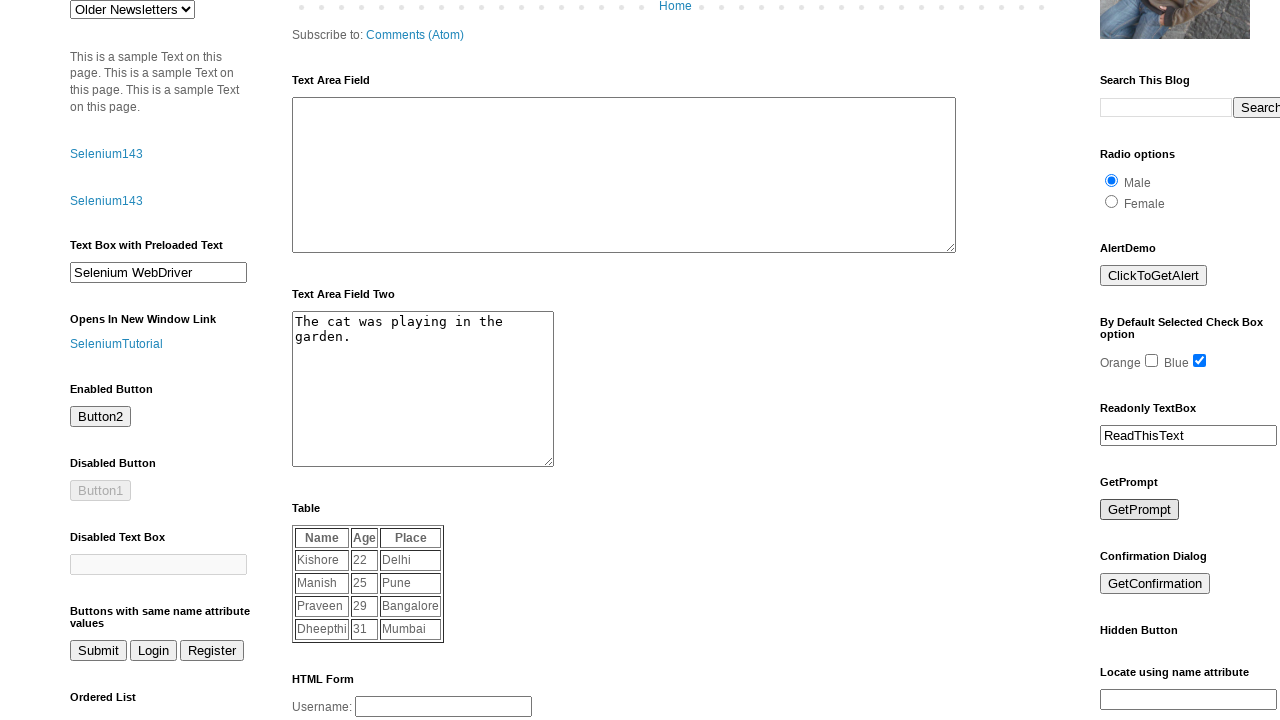

Waited for dialog to be handled
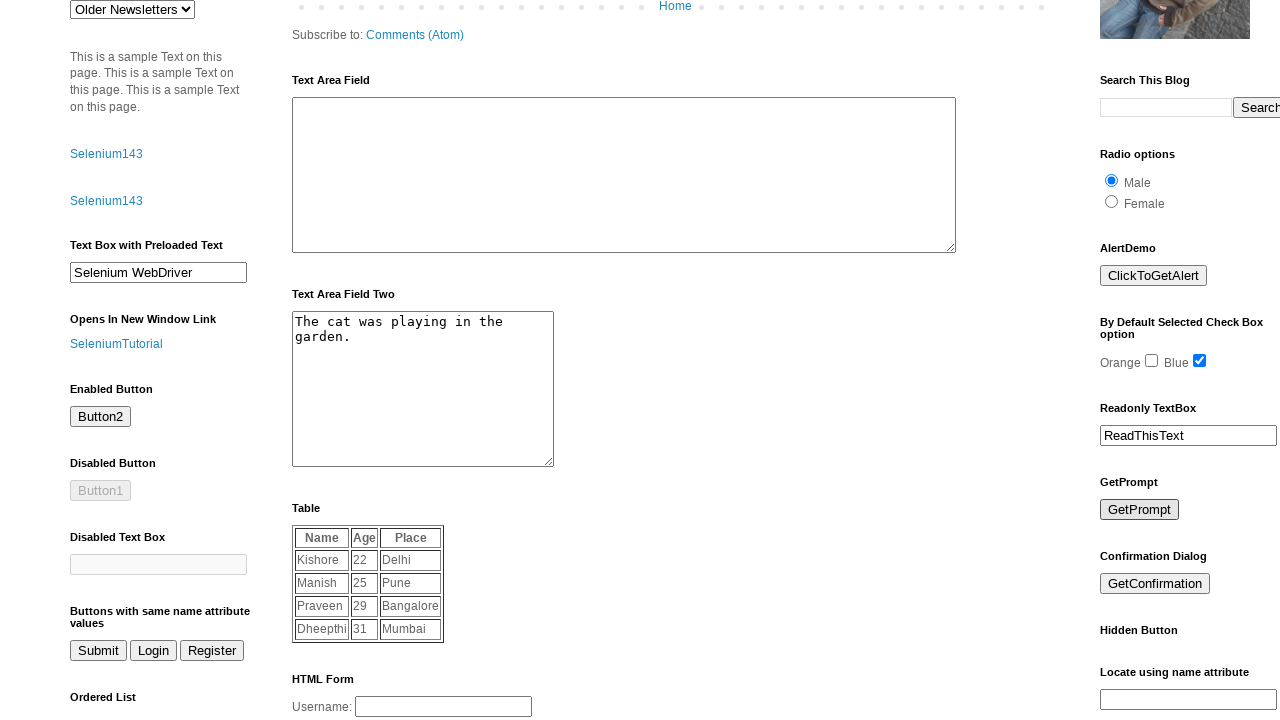

Clicked the 'Blogger' link at (753, 673) on a:has-text('Blogger')
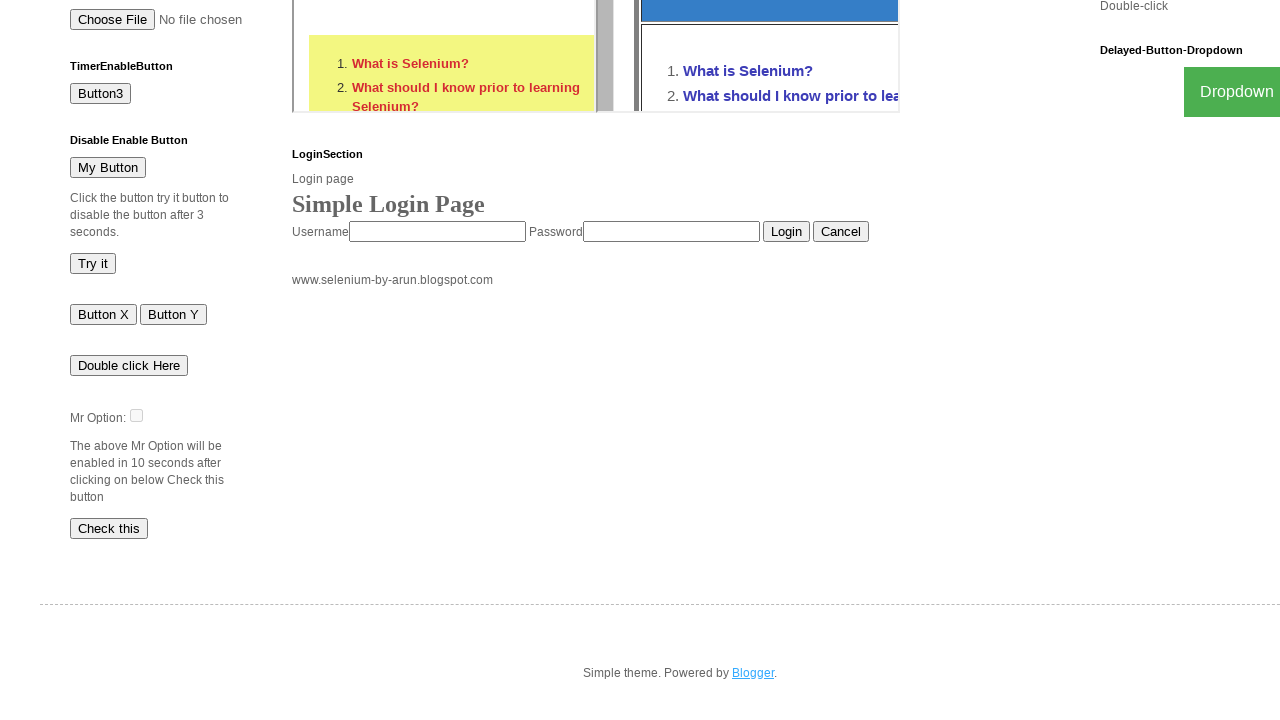

Waited for page to fully load after clicking Blogger link
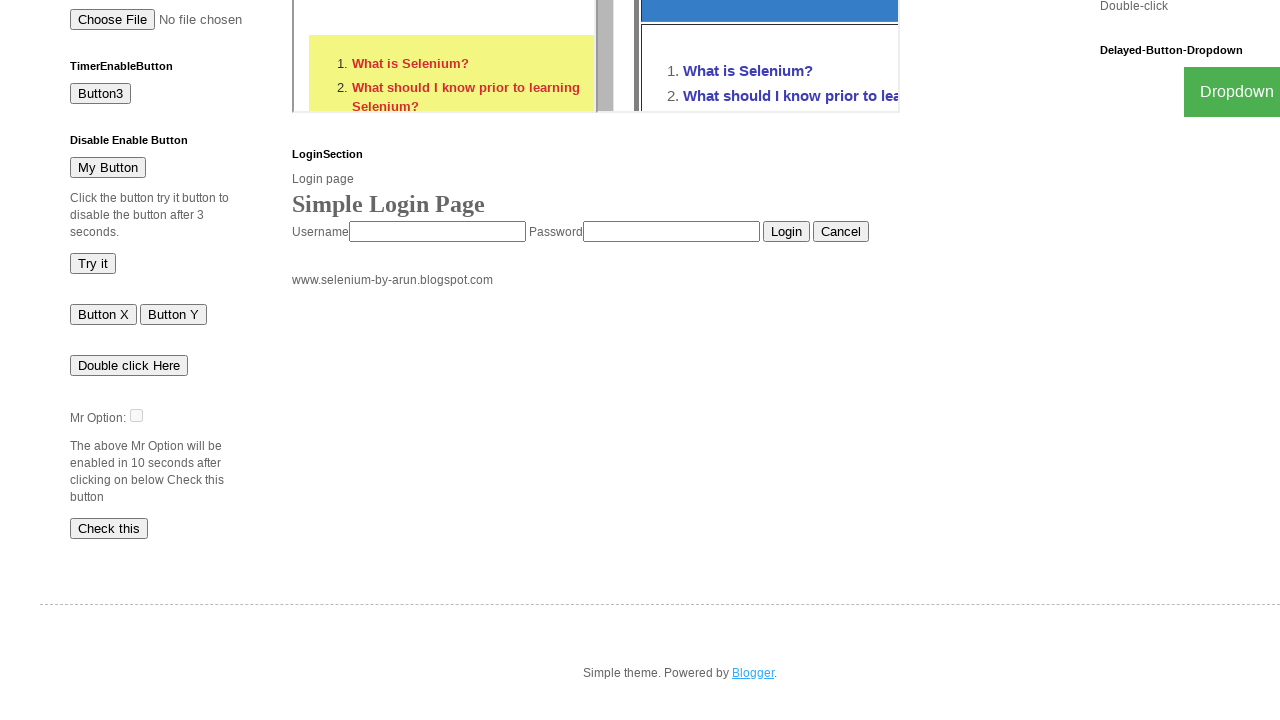

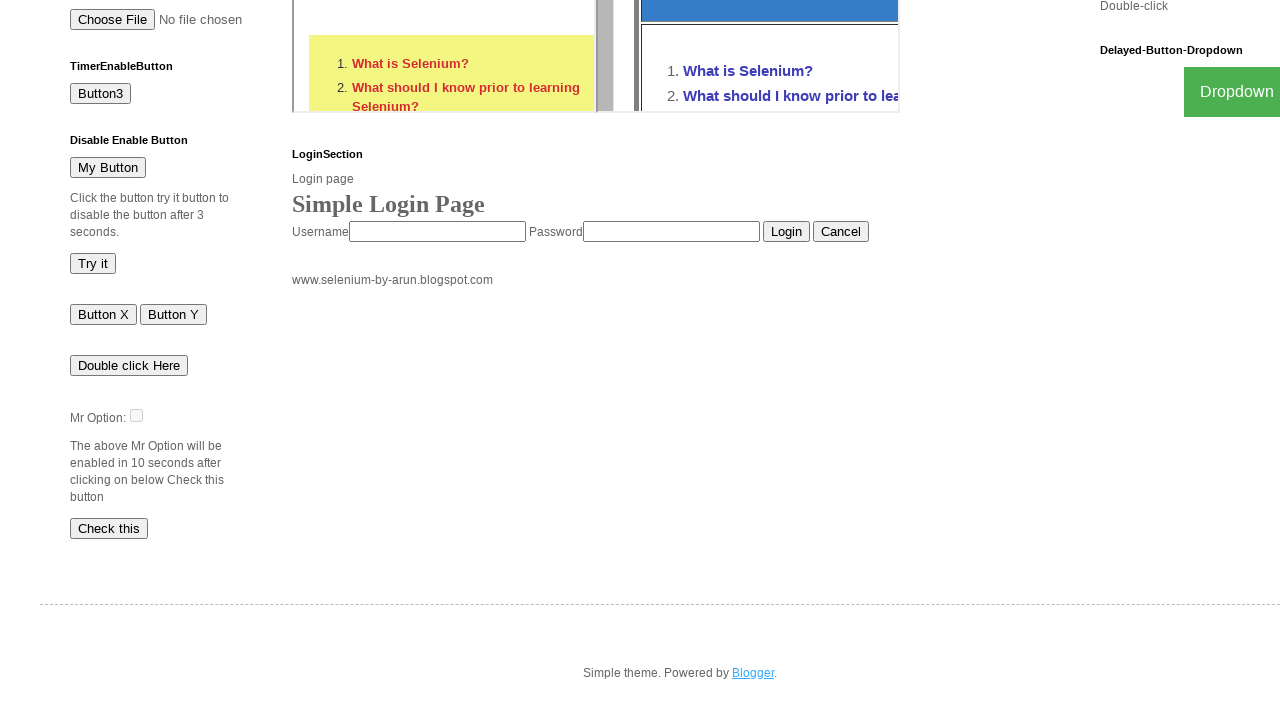